Tests search functionality on a postal code website by entering "南京市" (Nanjing City) in the search field and submitting the search

Starting URL: https://www.youbianku.com/%E9%A6%96%E9%A1%B5

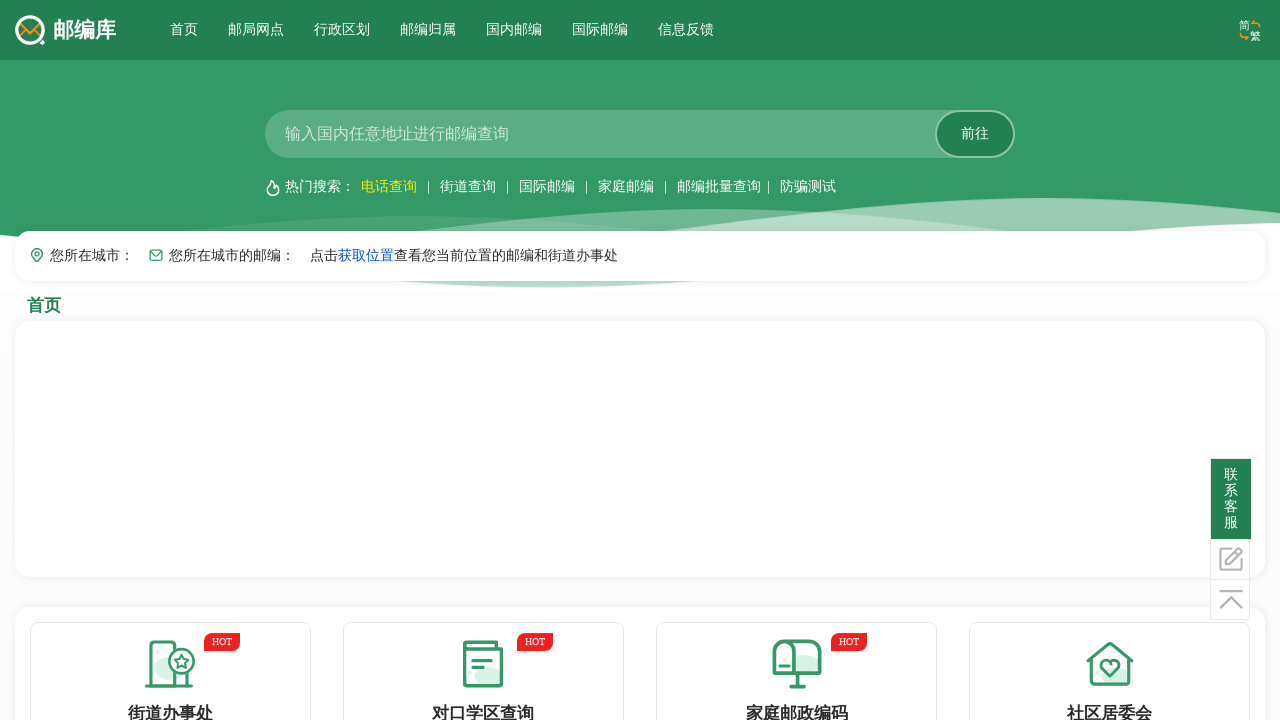

Filled search field with '南京市' (Nanjing City) on #mySearchInput
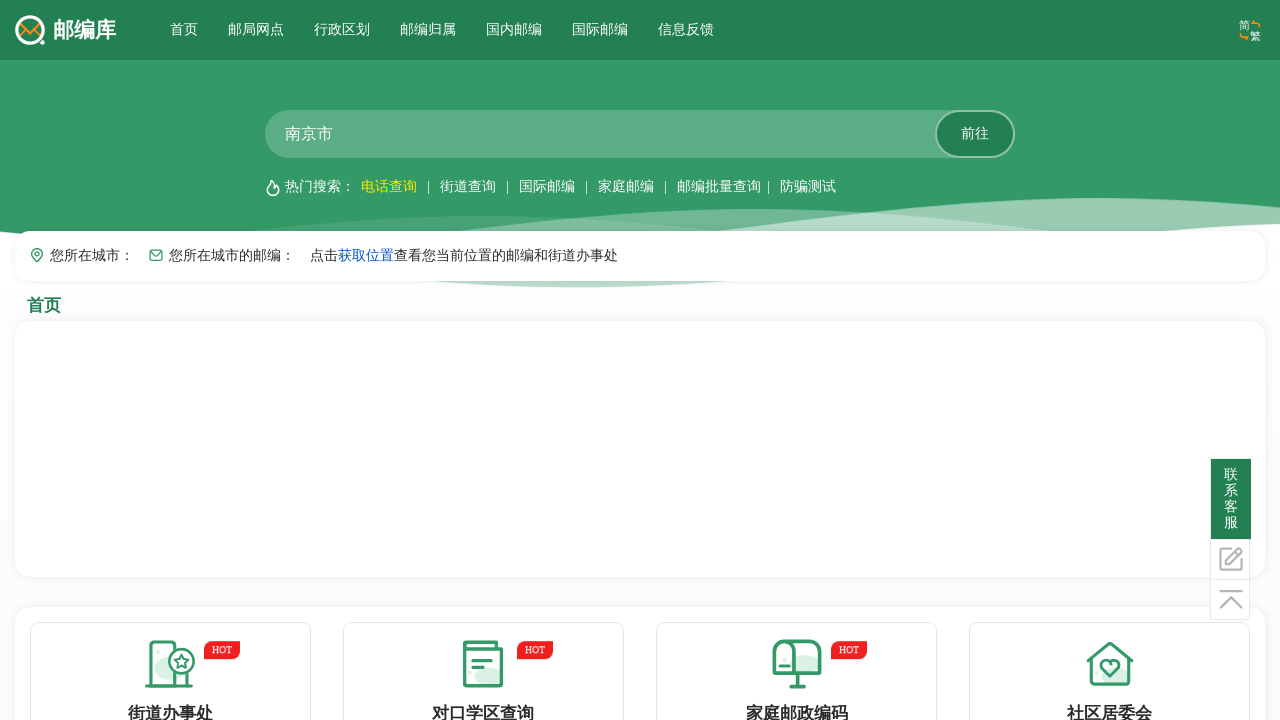

Pressed Enter to submit search query on #mySearchInput
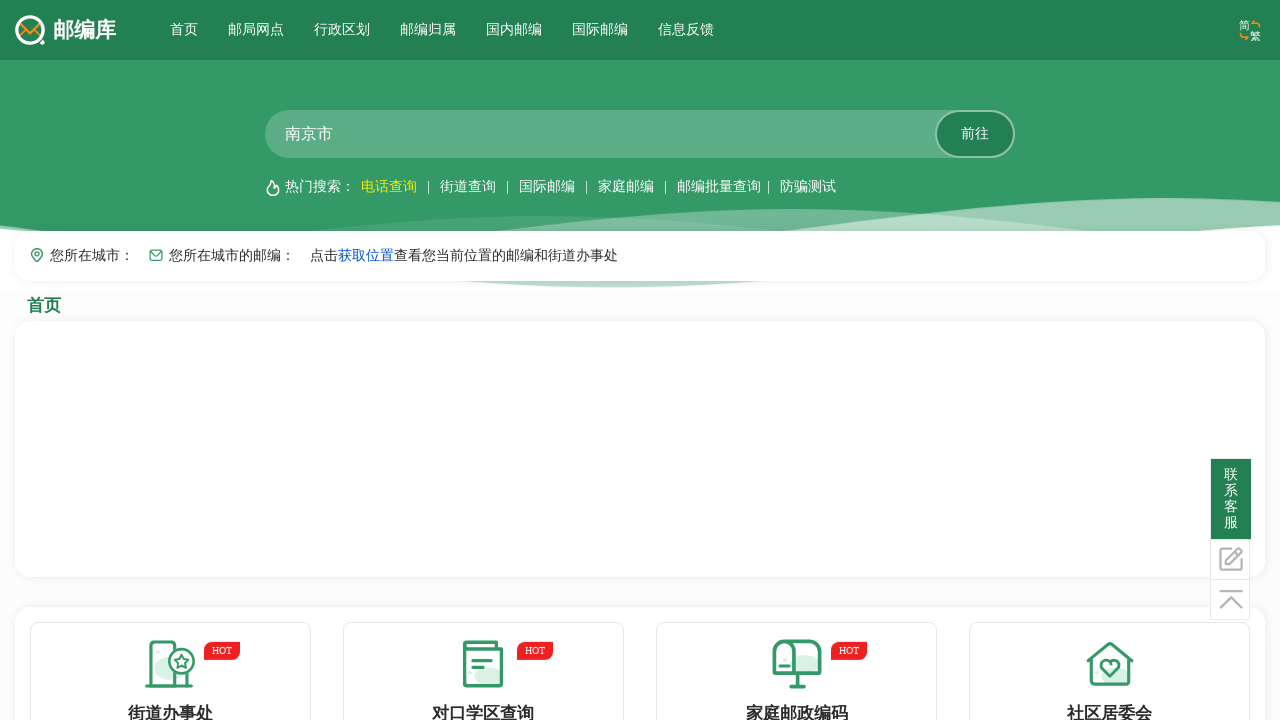

Waited for search results to load
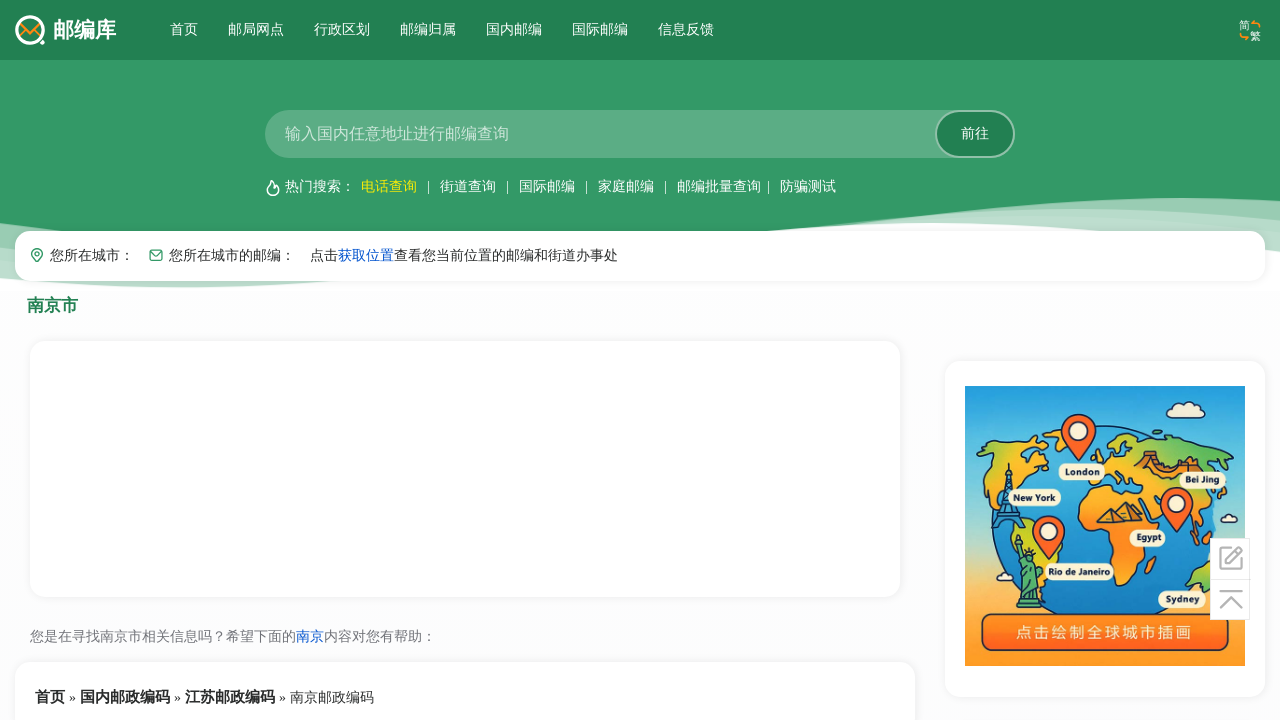

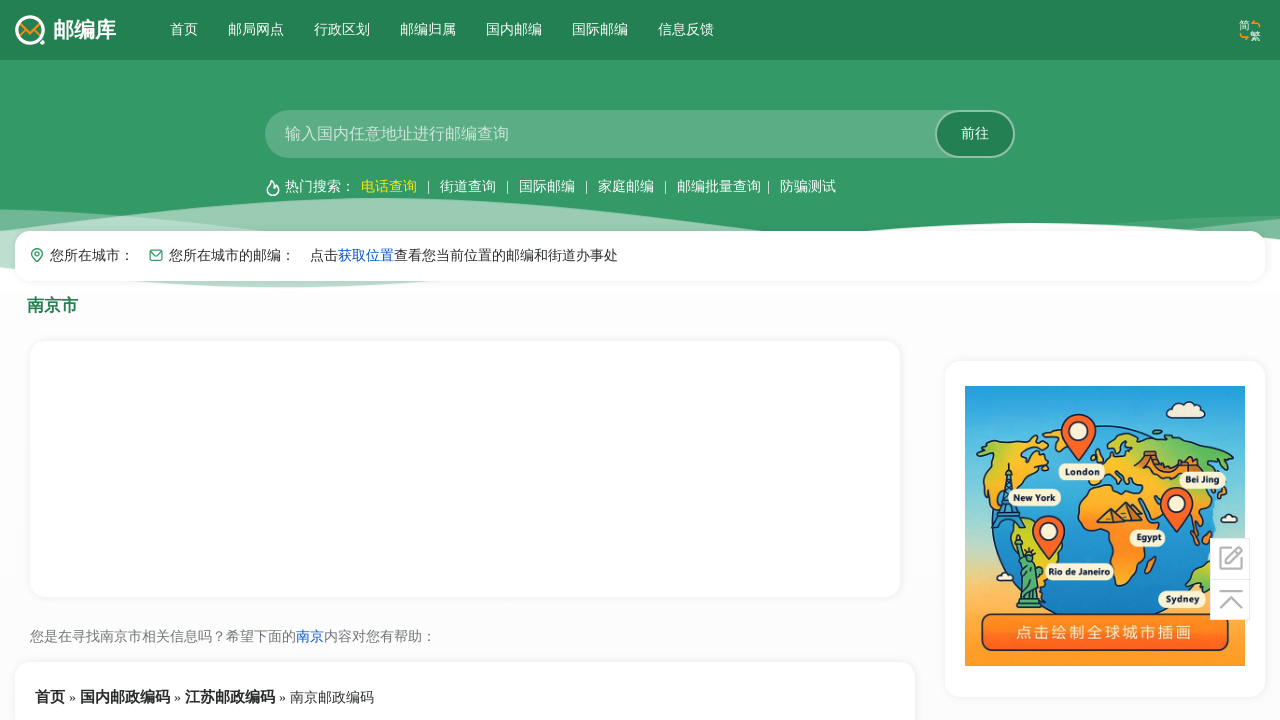